Tests multi-tab handling by opening footer column links in new tabs using Ctrl+Enter, then switching between the opened tabs to verify they loaded correctly.

Starting URL: https://www.rahulshettyacademy.com/AutomationPractice/

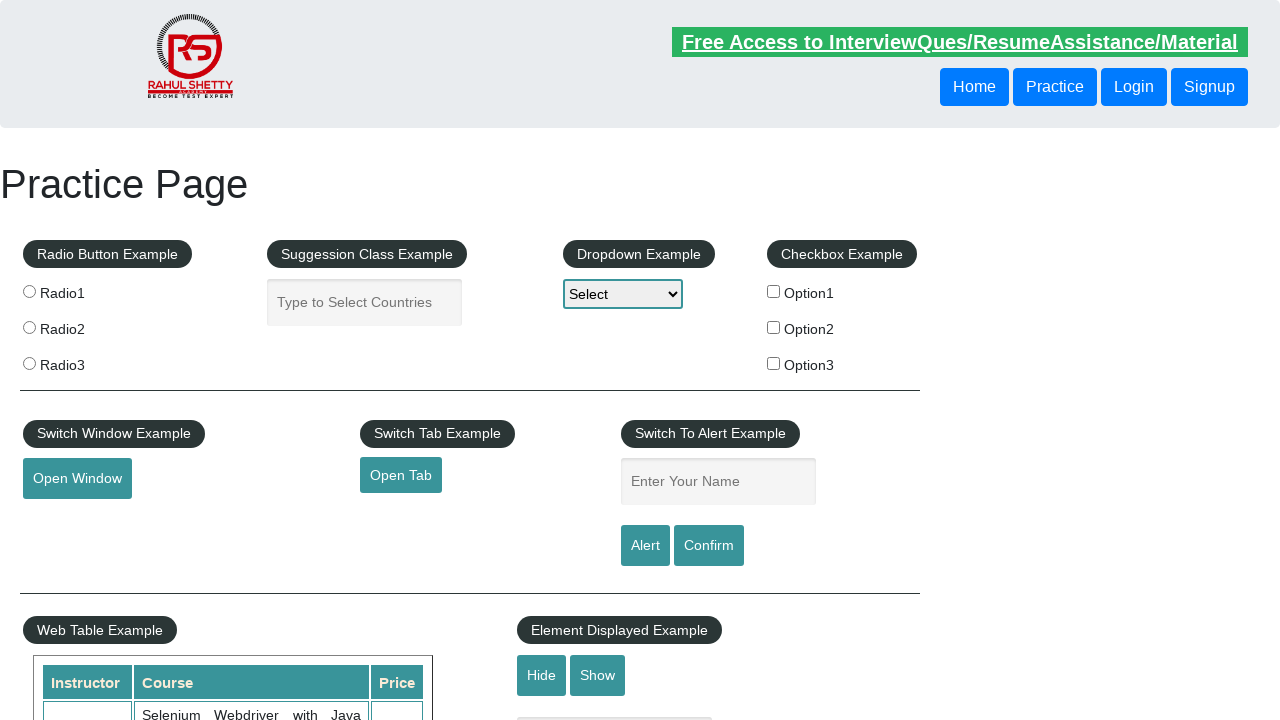

Footer section loaded successfully
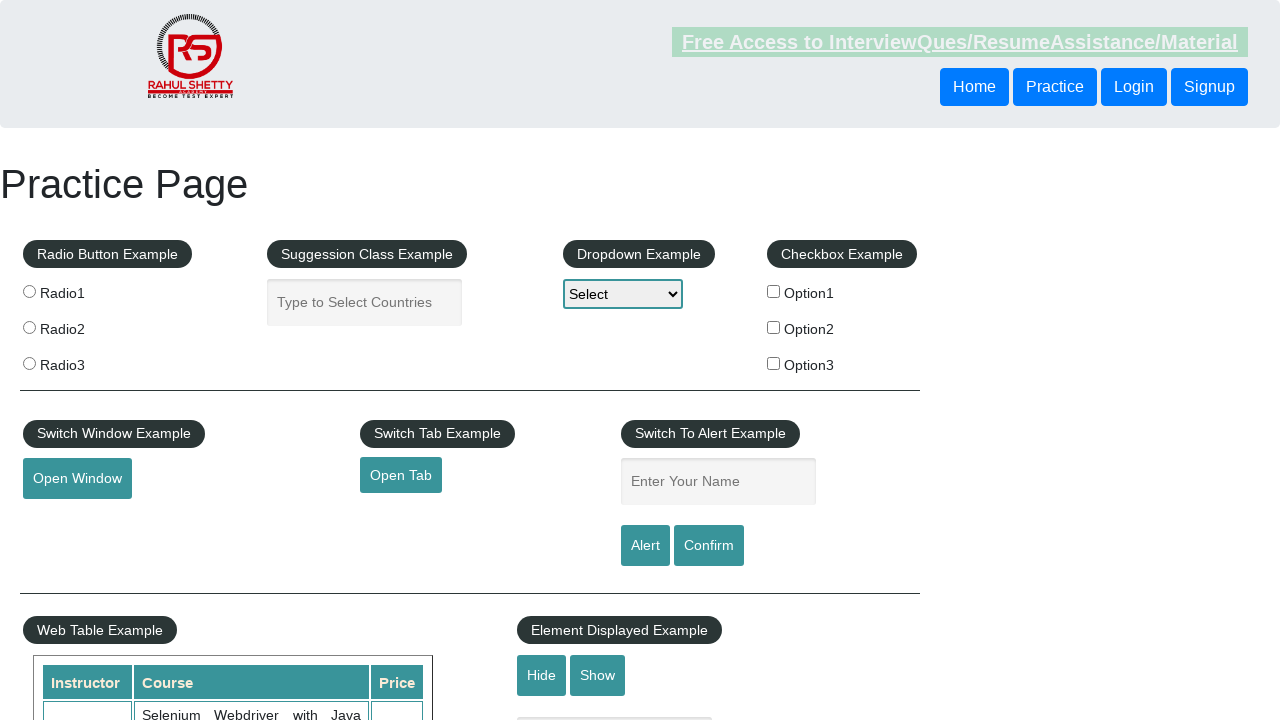

Located first column of footer links
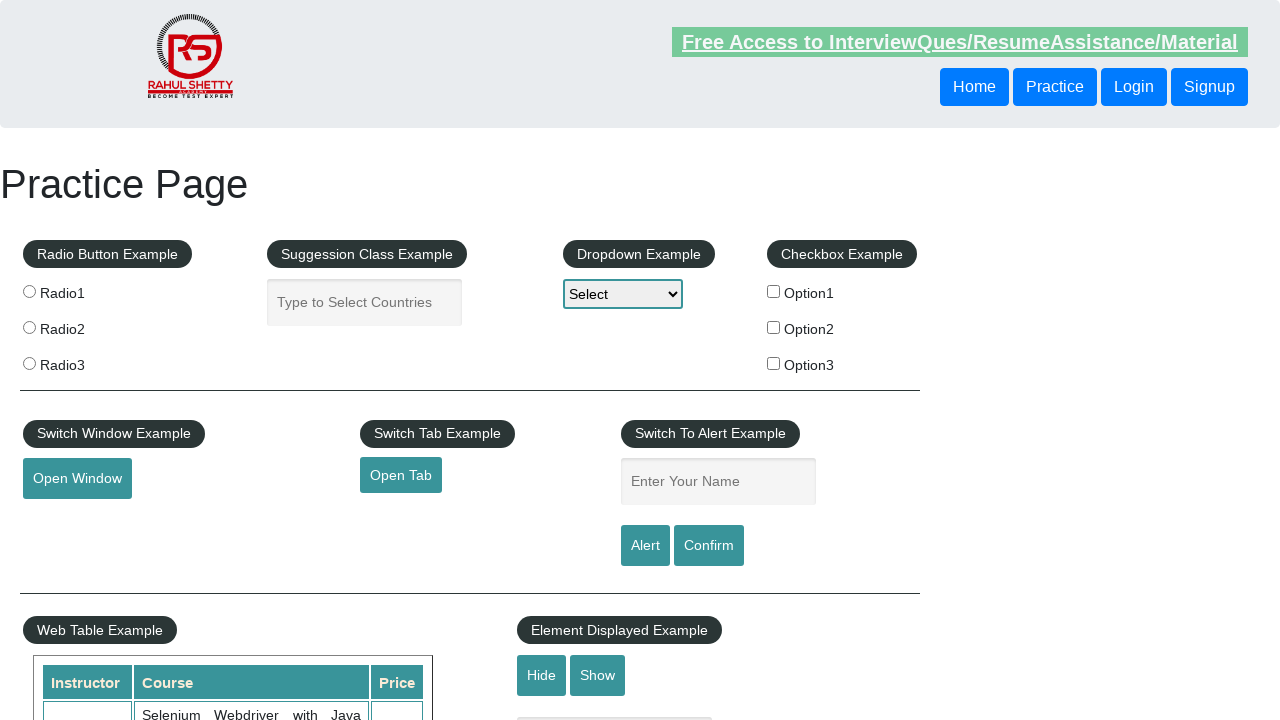

Found 5 links in the first footer column
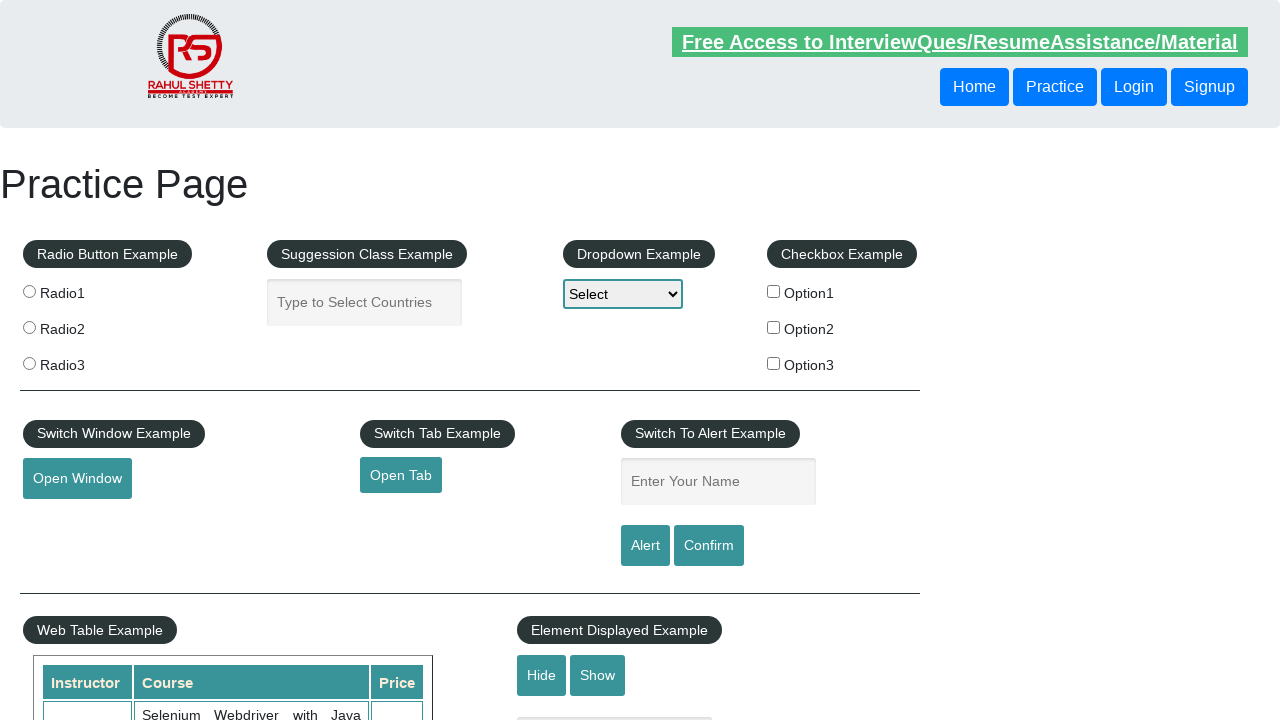

Opened footer link 1 in a new tab using Ctrl+Click at (68, 520) on xpath=//div[@id='gf-BIG']//table/tbody/tr/td[1]/ul >> a >> nth=1
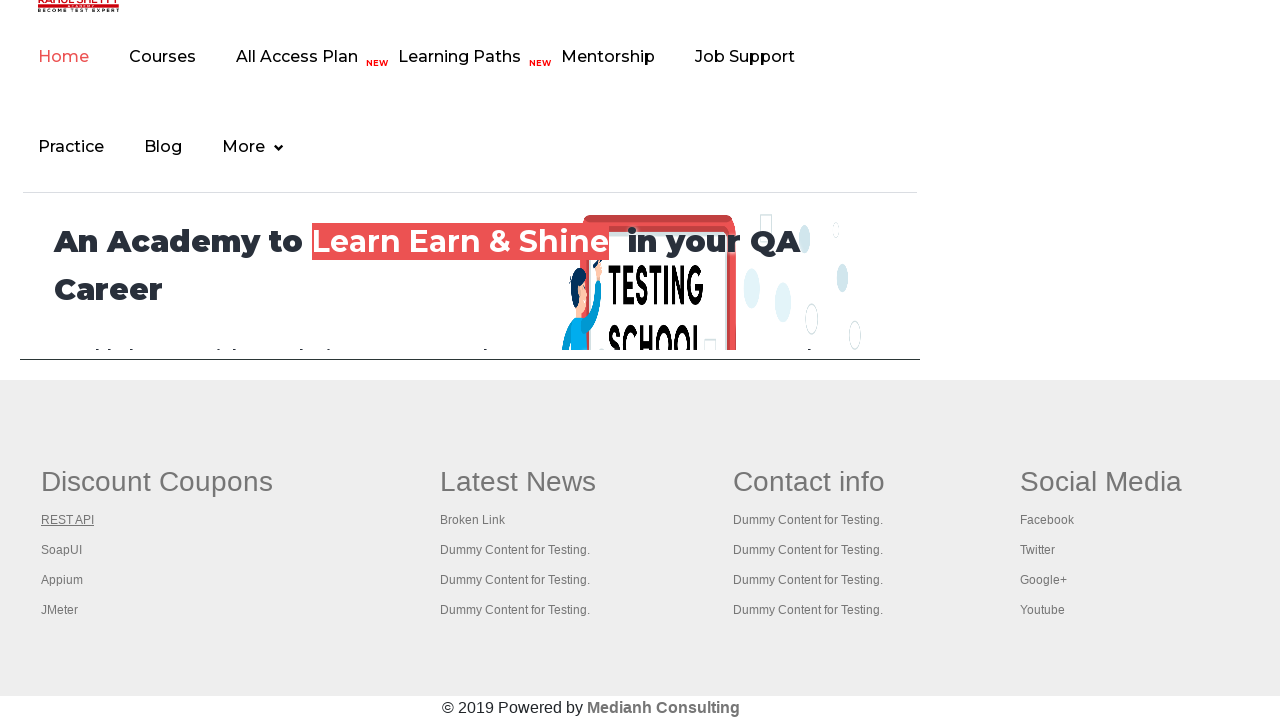

Opened footer link 2 in a new tab using Ctrl+Click at (62, 550) on xpath=//div[@id='gf-BIG']//table/tbody/tr/td[1]/ul >> a >> nth=2
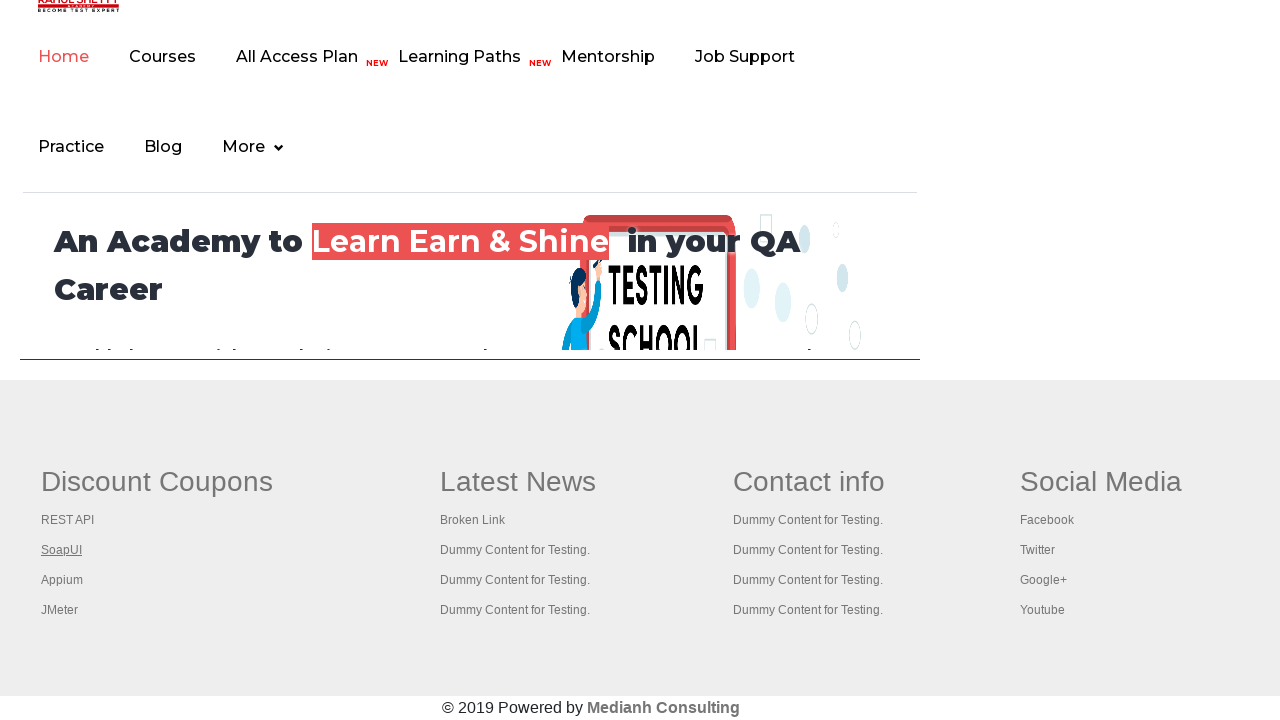

Opened footer link 3 in a new tab using Ctrl+Click at (62, 580) on xpath=//div[@id='gf-BIG']//table/tbody/tr/td[1]/ul >> a >> nth=3
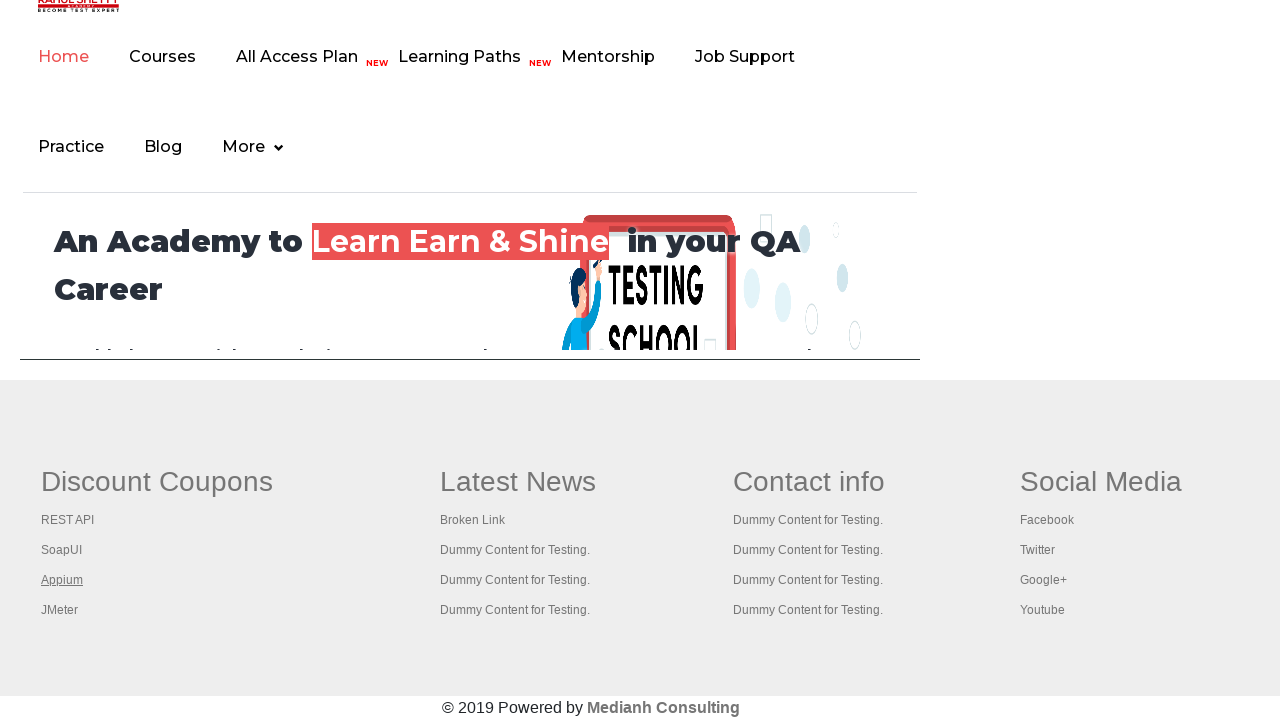

Opened footer link 4 in a new tab using Ctrl+Click at (60, 610) on xpath=//div[@id='gf-BIG']//table/tbody/tr/td[1]/ul >> a >> nth=4
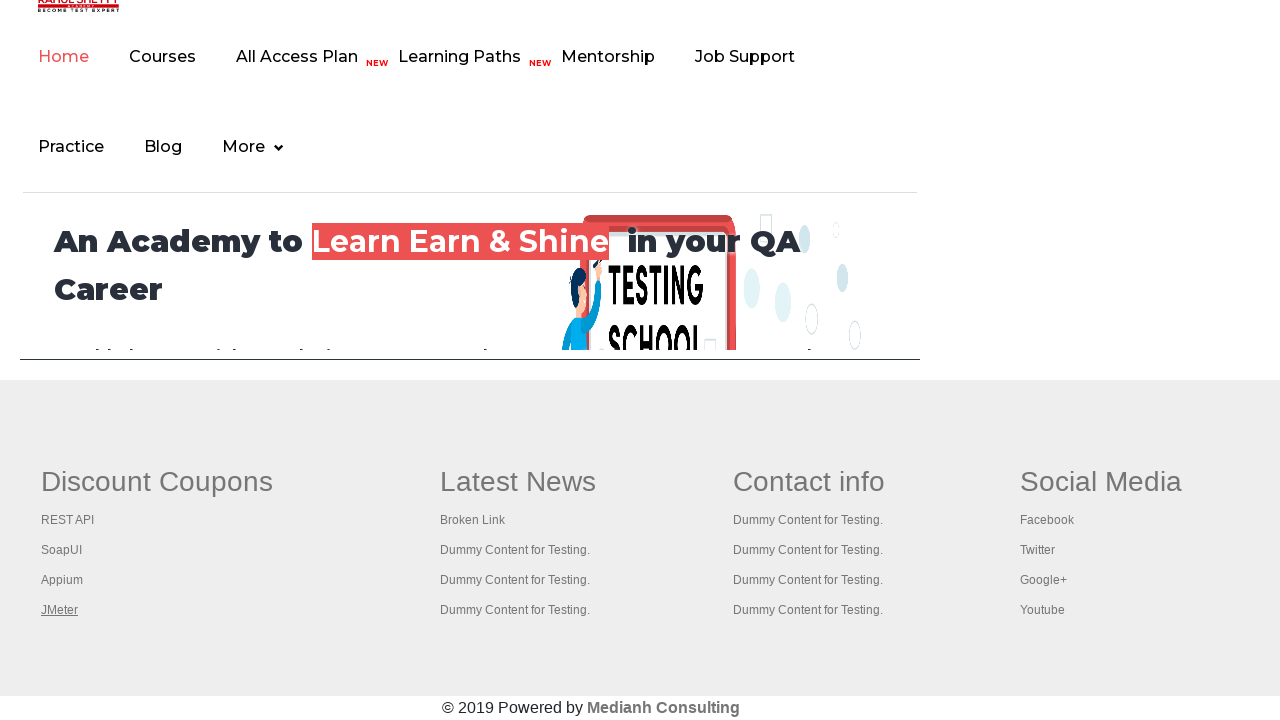

Waited 3 seconds for all tabs to open
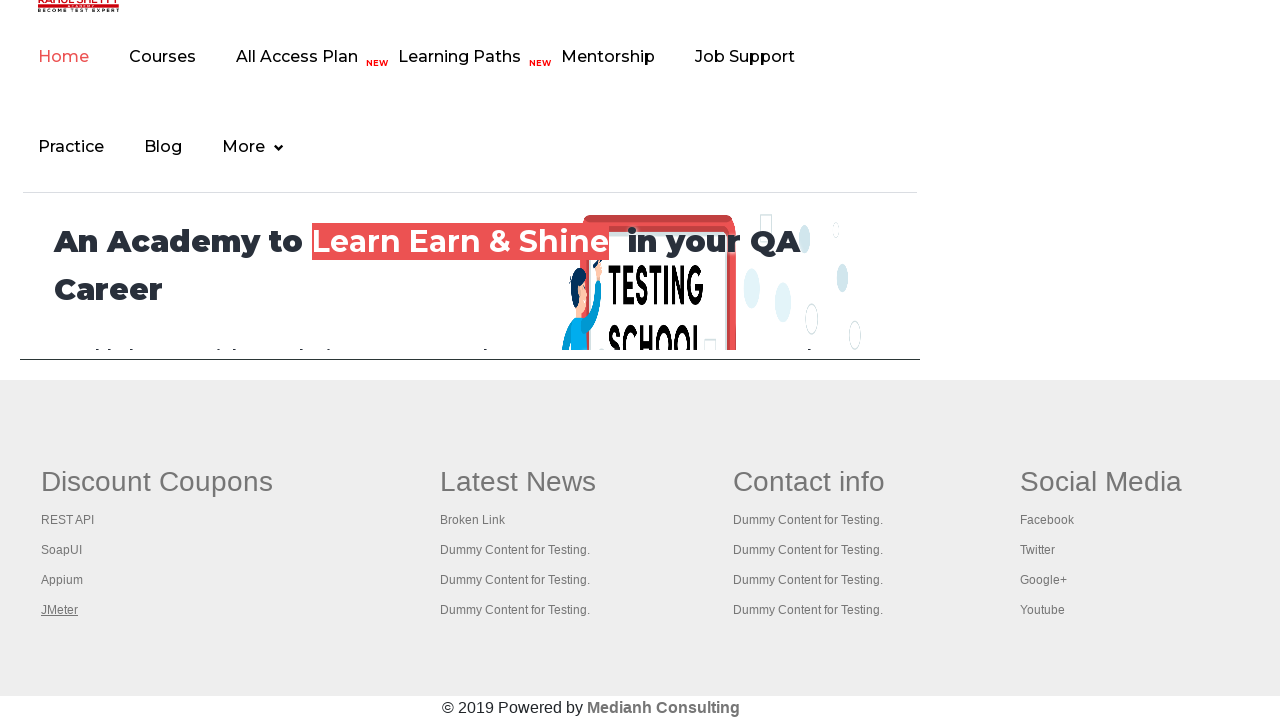

Retrieved all open pages/tabs - total count: 5
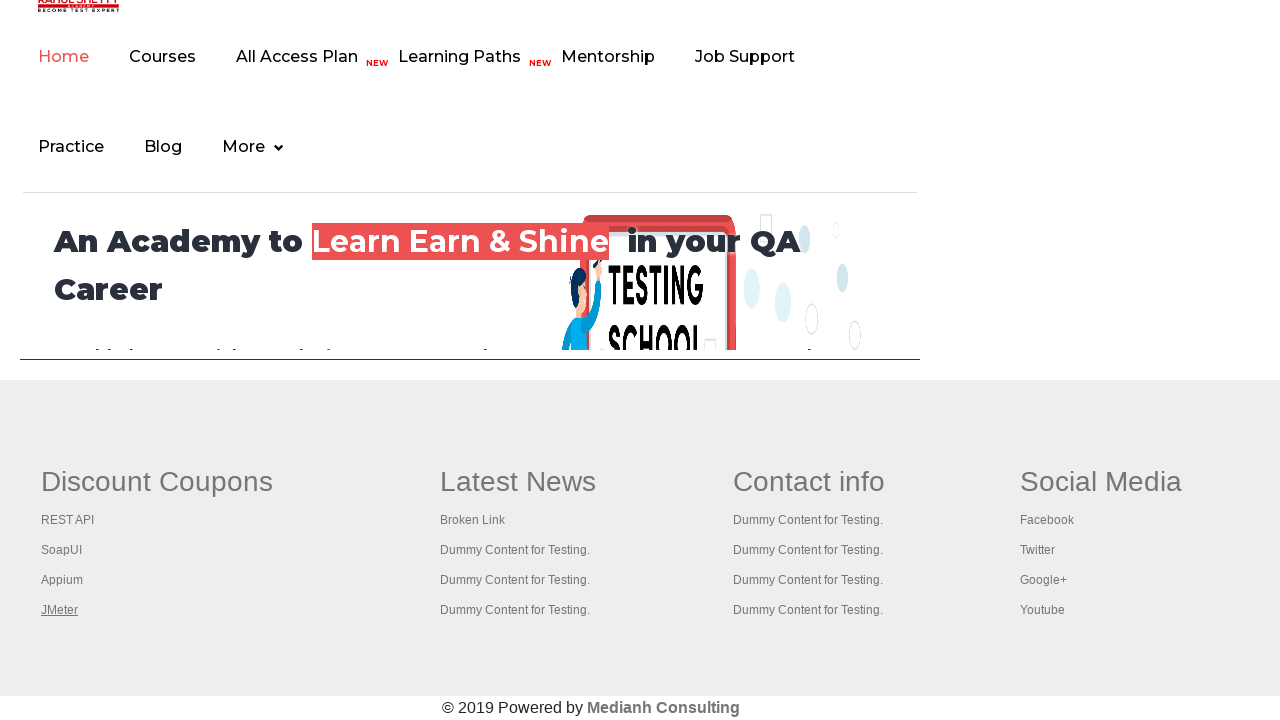

Switched to second tab (REST API)
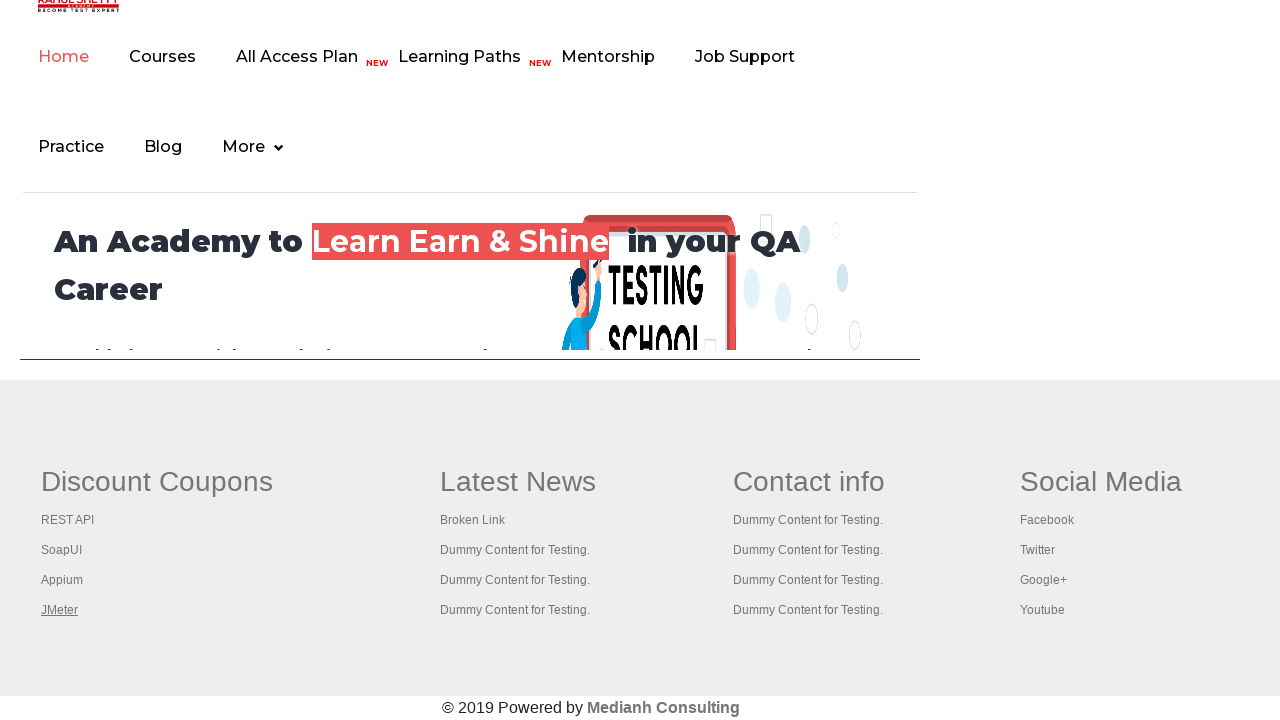

Second tab loaded completely
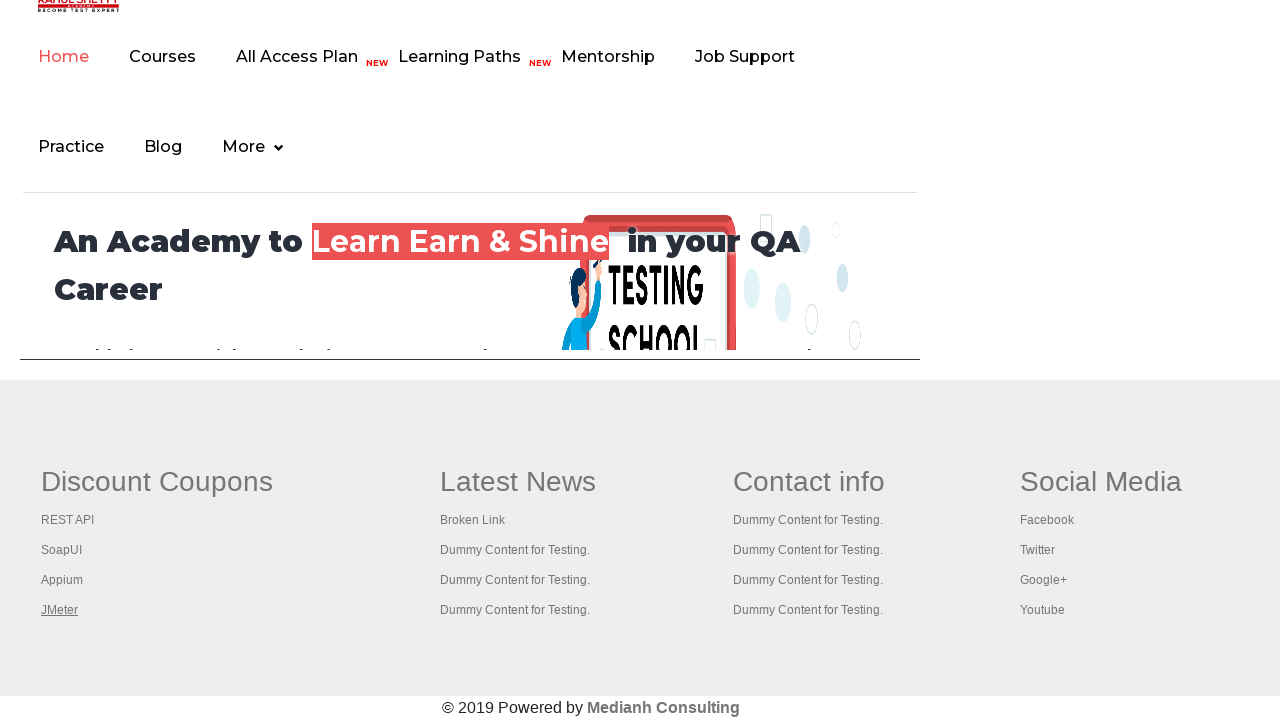

Switched to third tab (SoapUI)
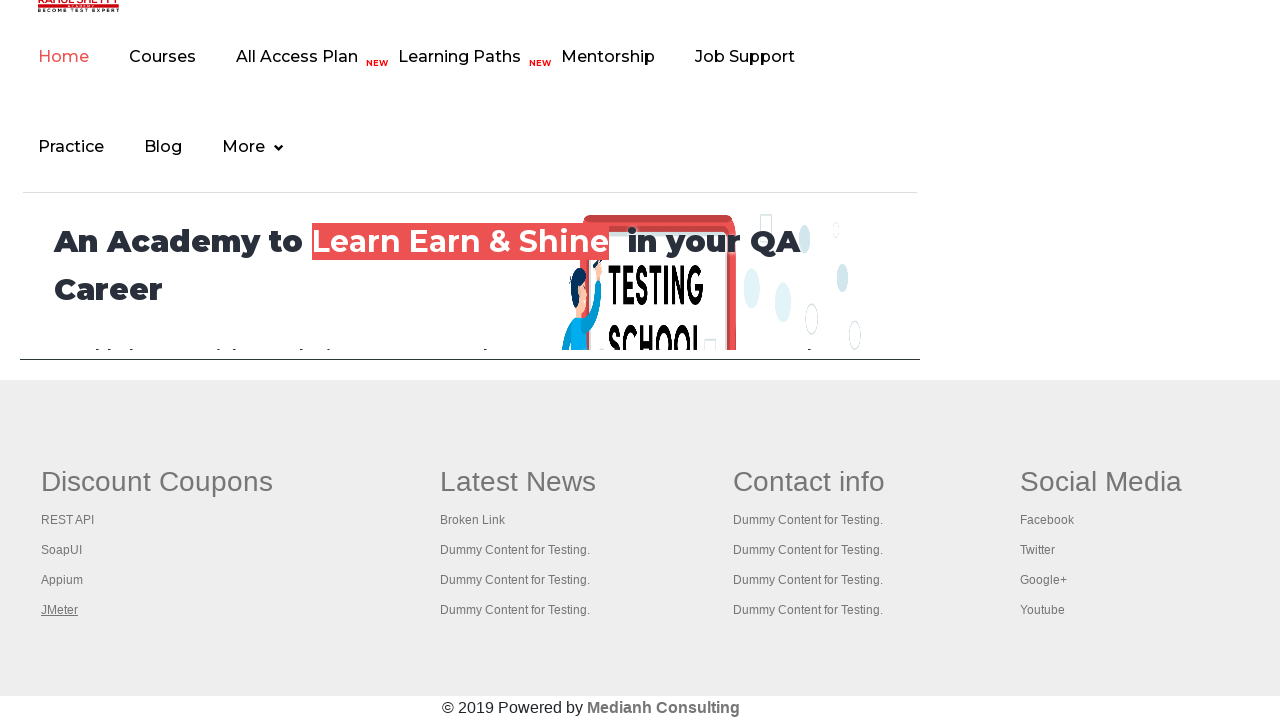

Third tab loaded completely
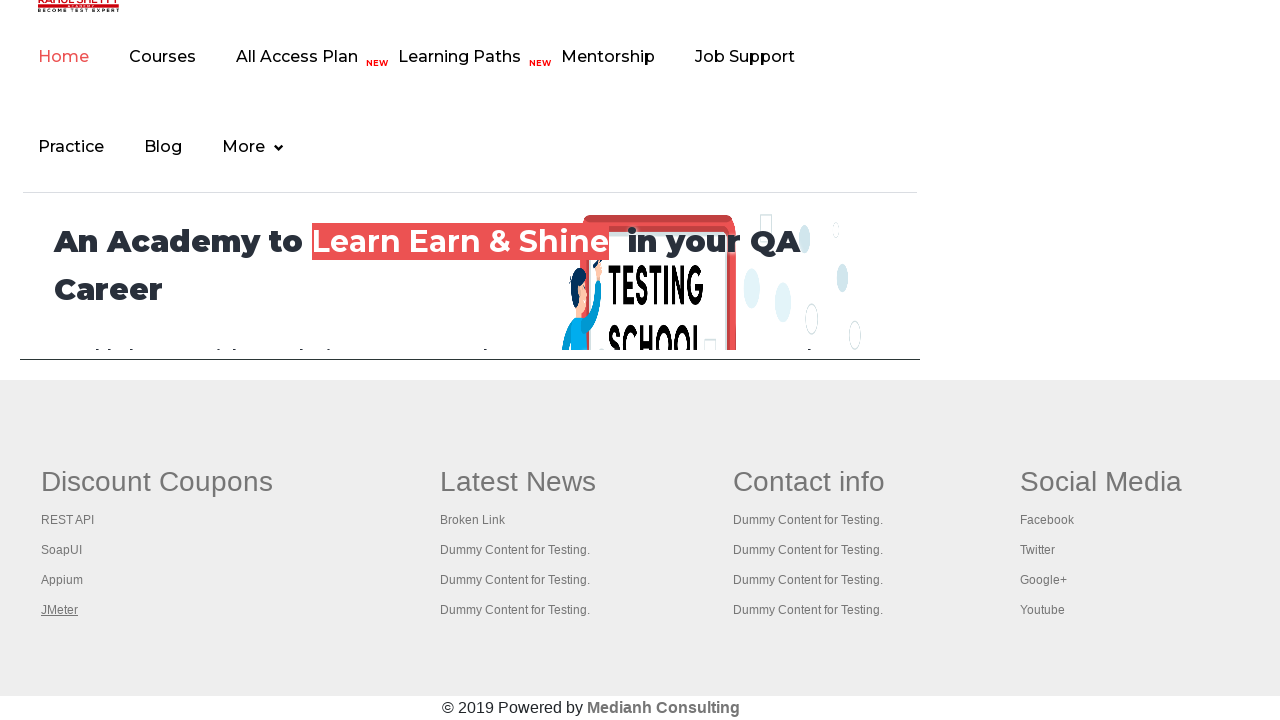

Switched to fourth tab (Appium)
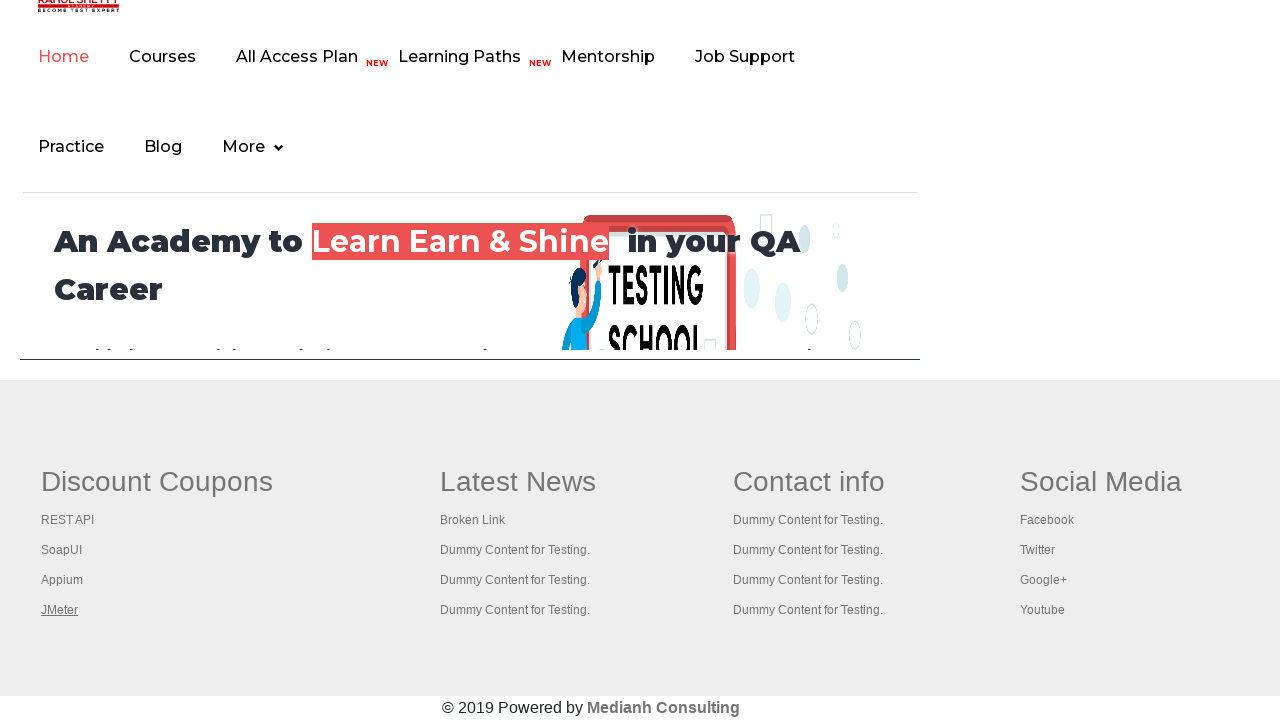

Fourth tab loaded completely
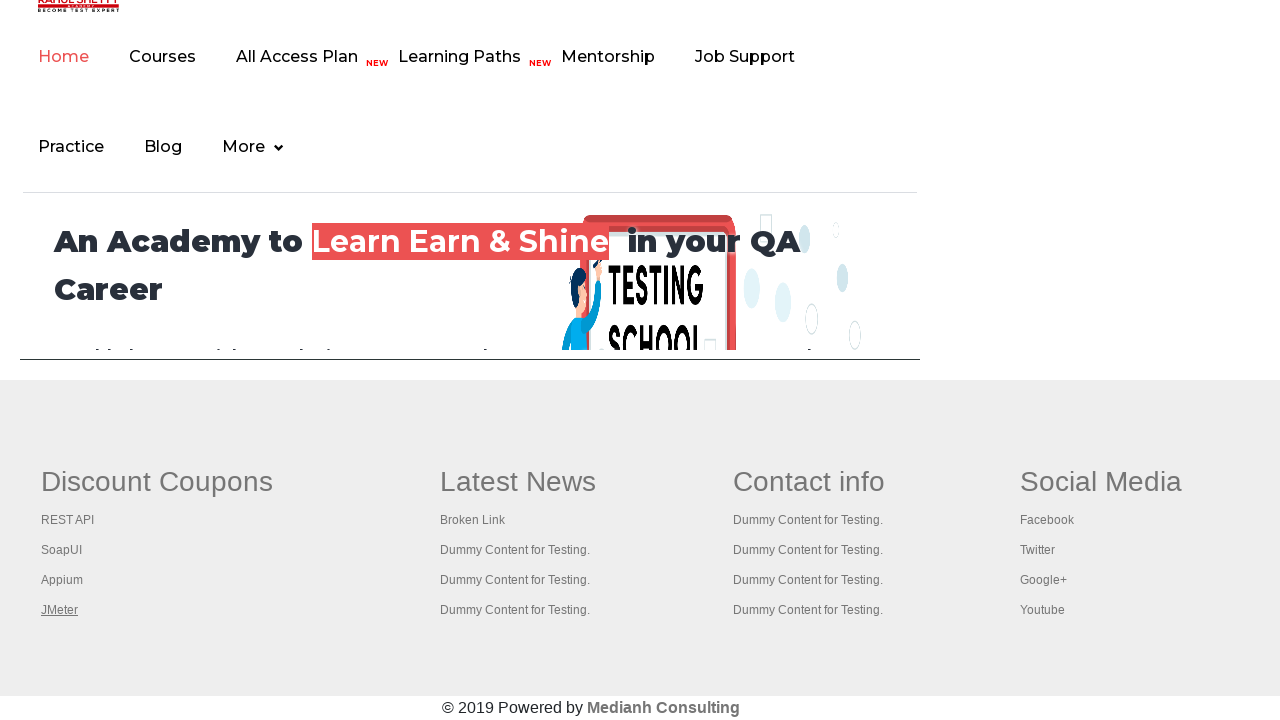

Switched to fifth tab (JMeter)
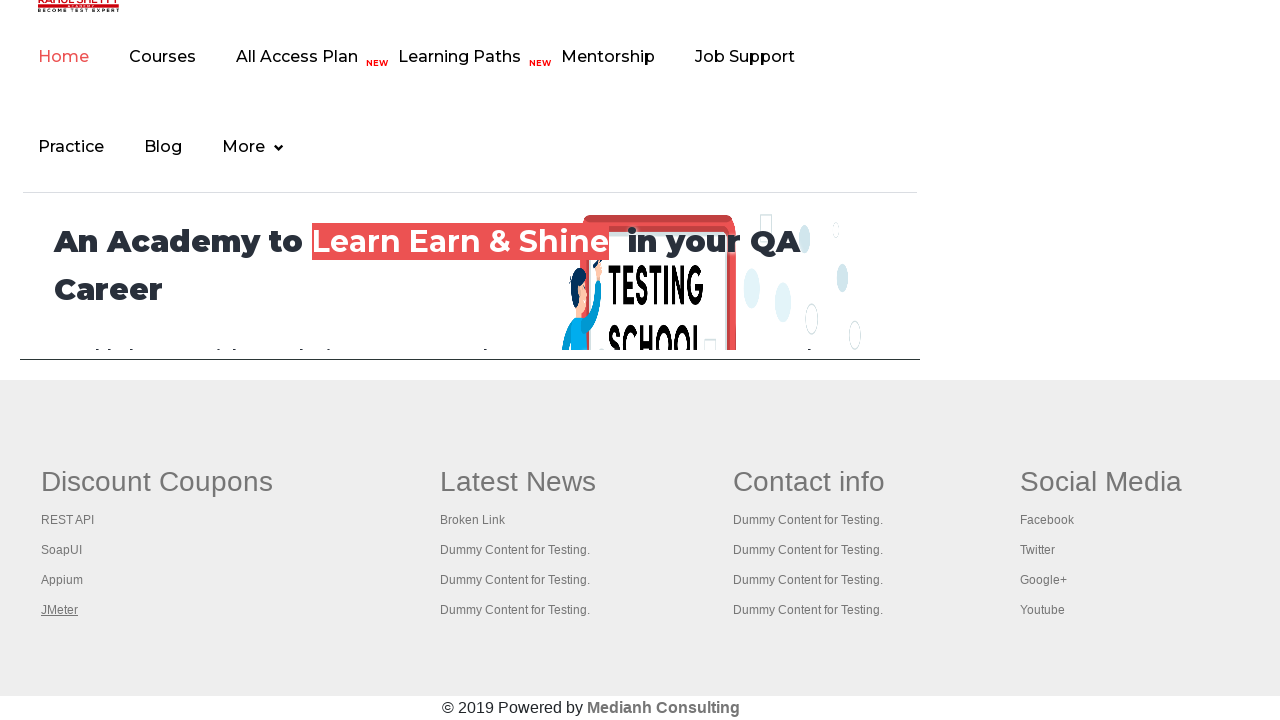

Fifth tab loaded completely
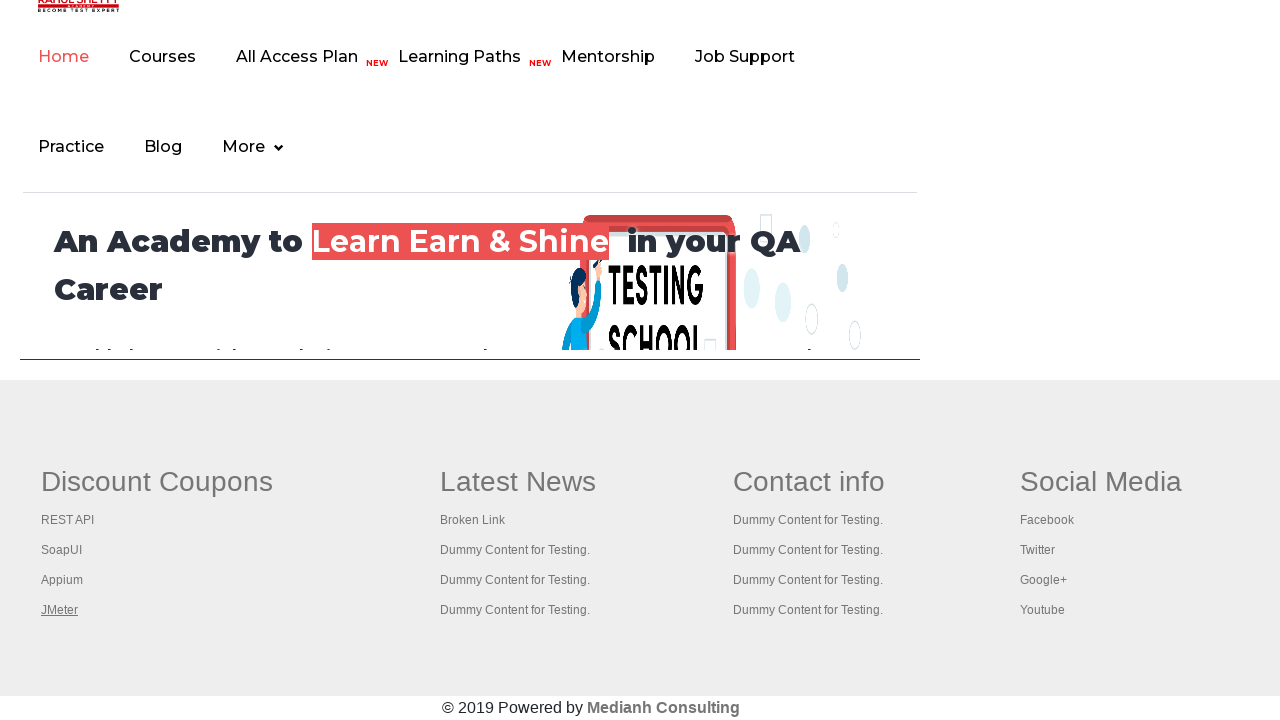

Switched back to main tab
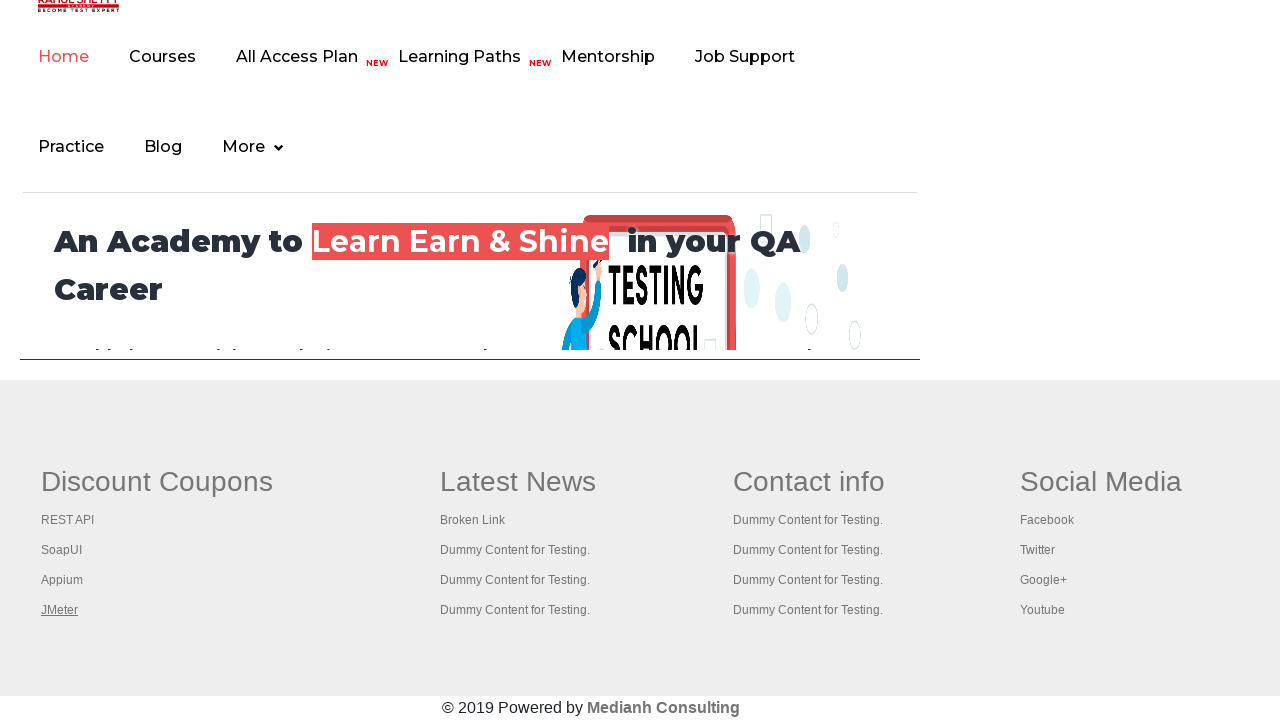

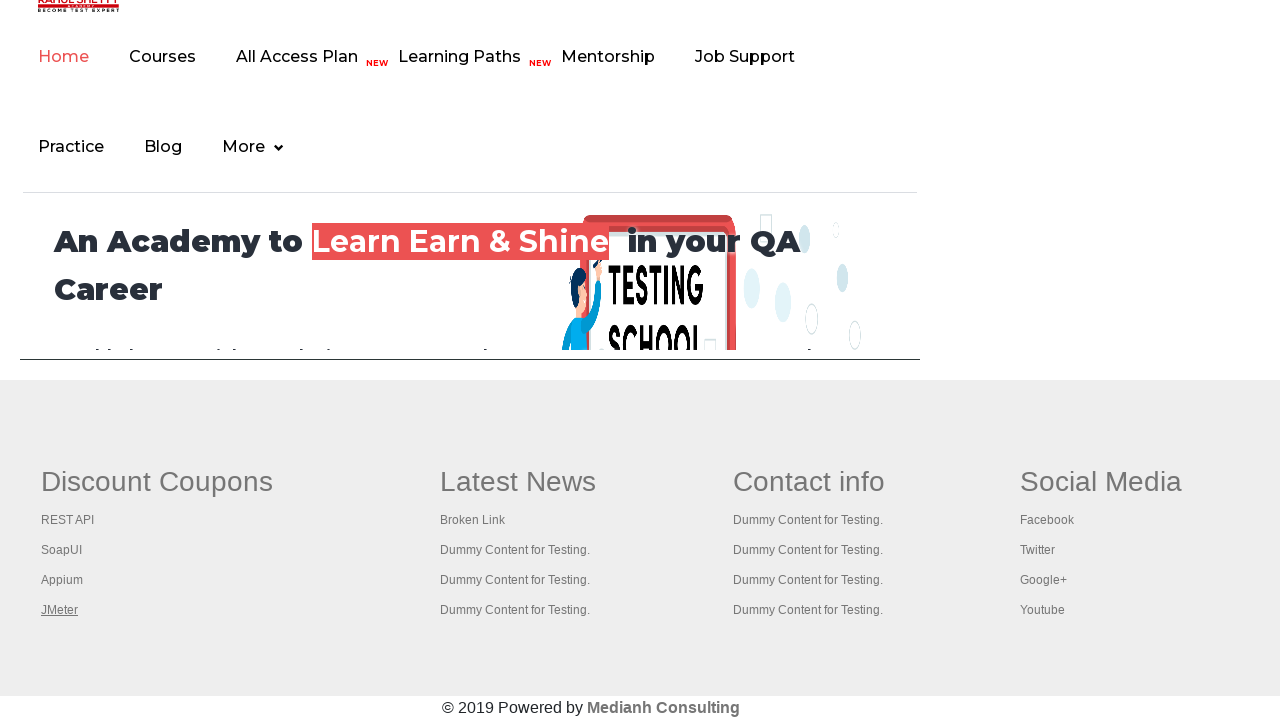